Navigates to DHS REAL ID page and verifies the page loads correctly

Starting URL: https://www.dhs.gov/real-id

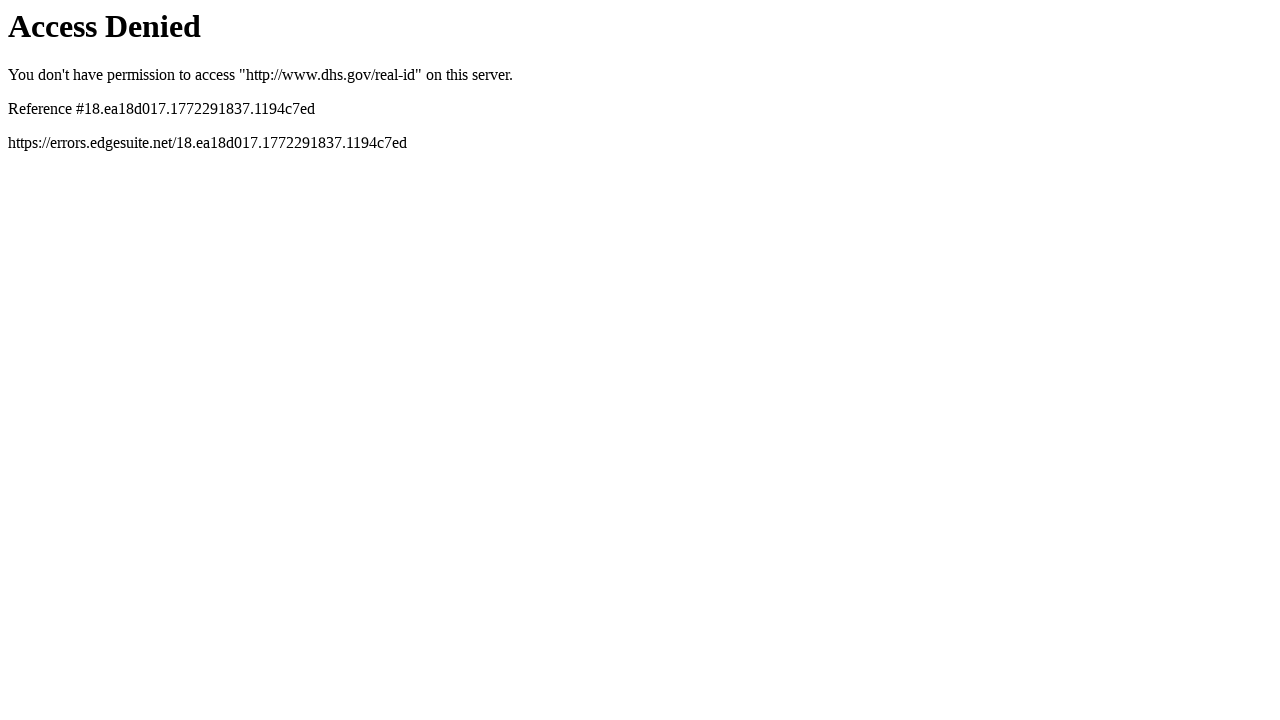

Navigated to DHS REAL ID page
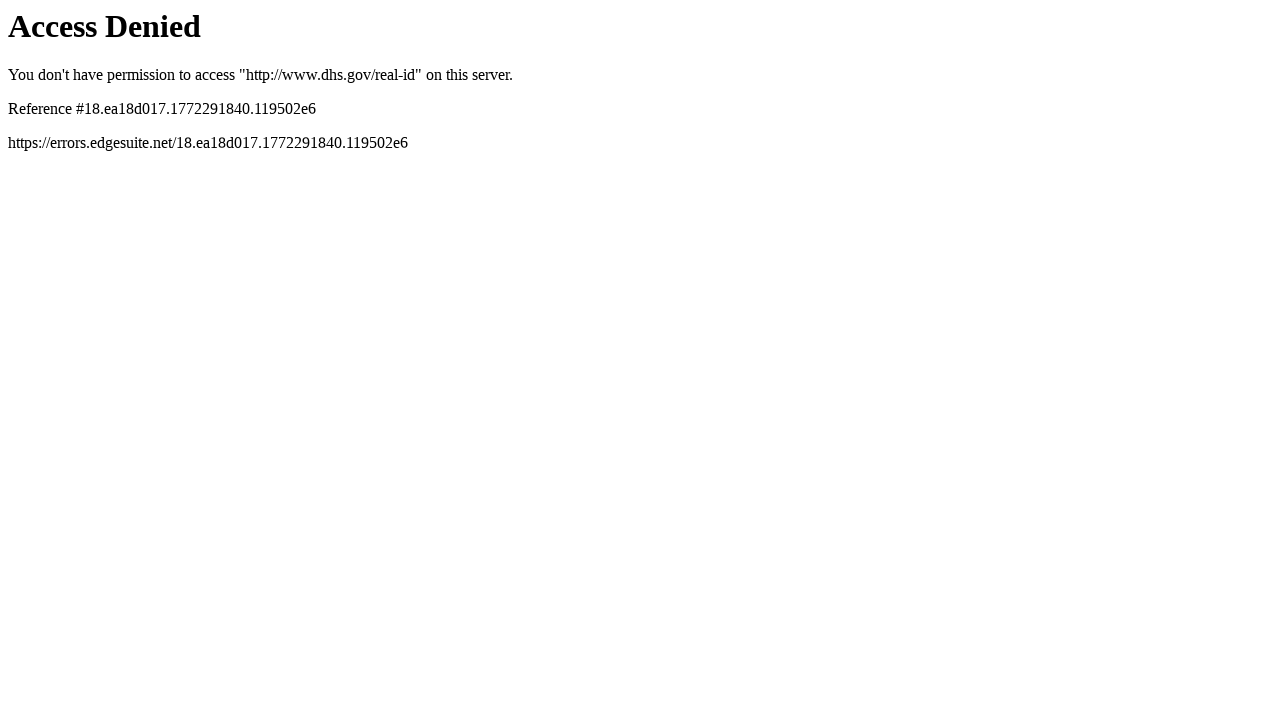

Page DOM content loaded
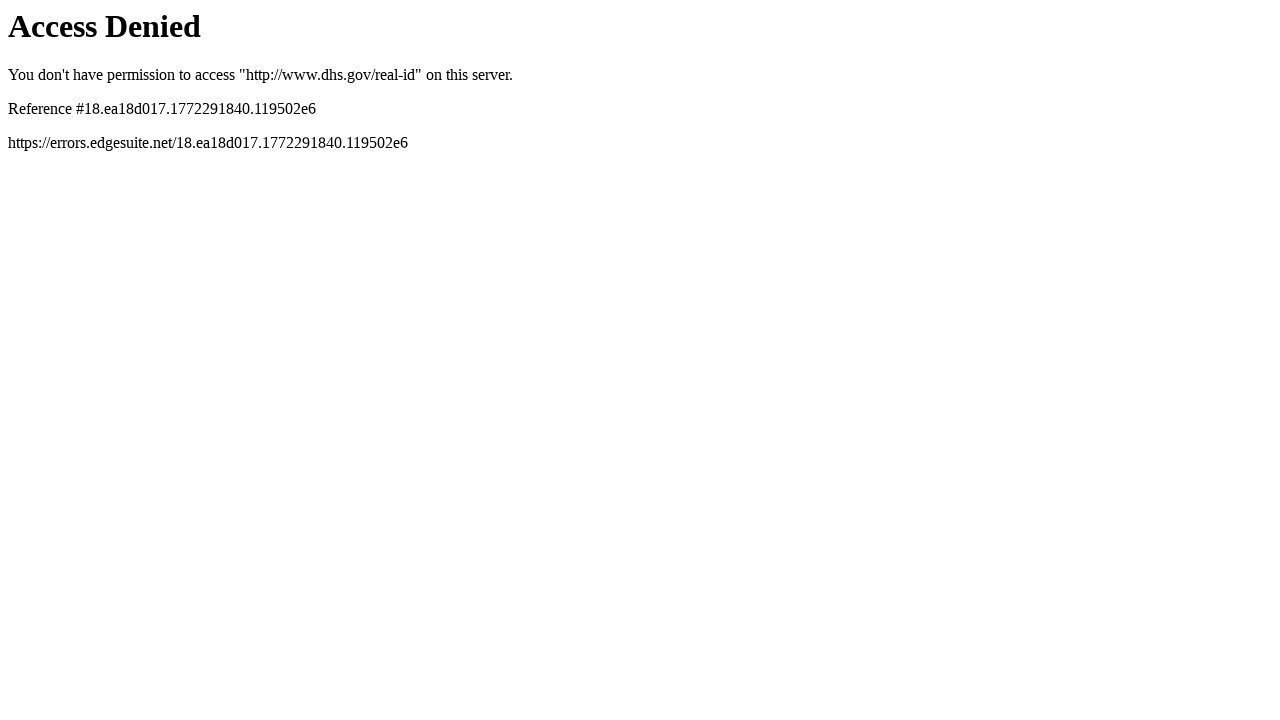

Body element is present on the page
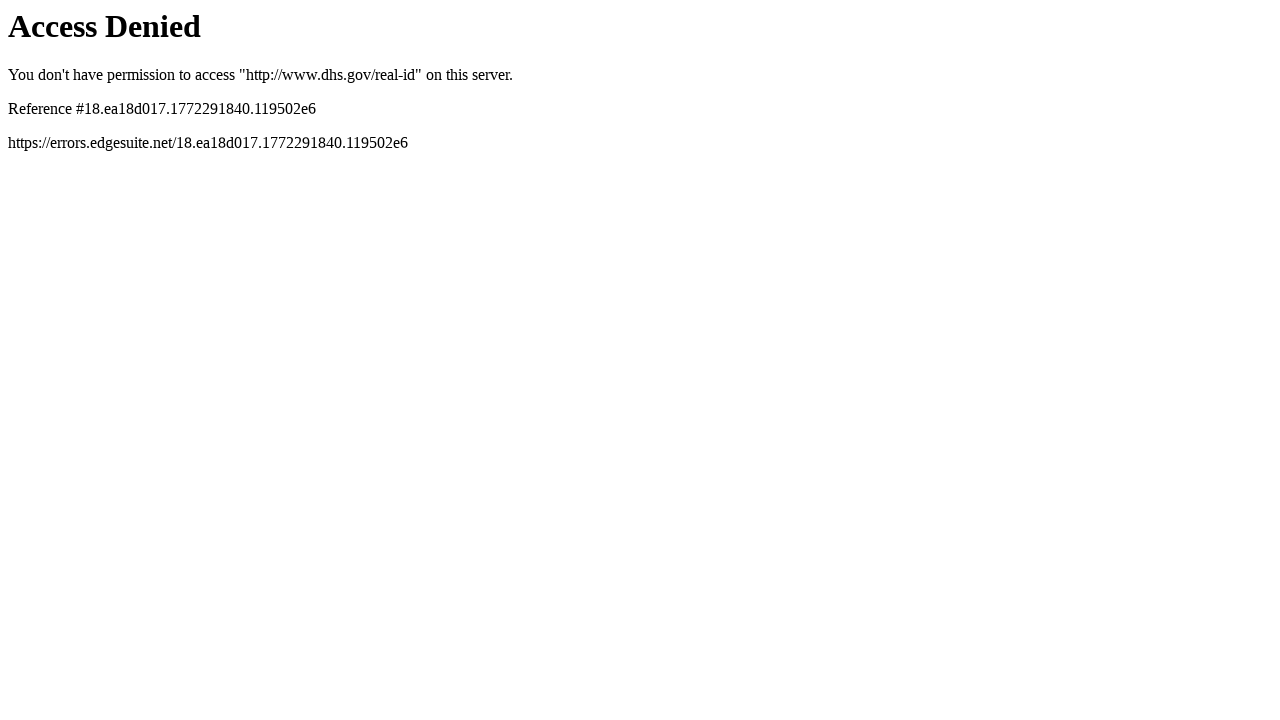

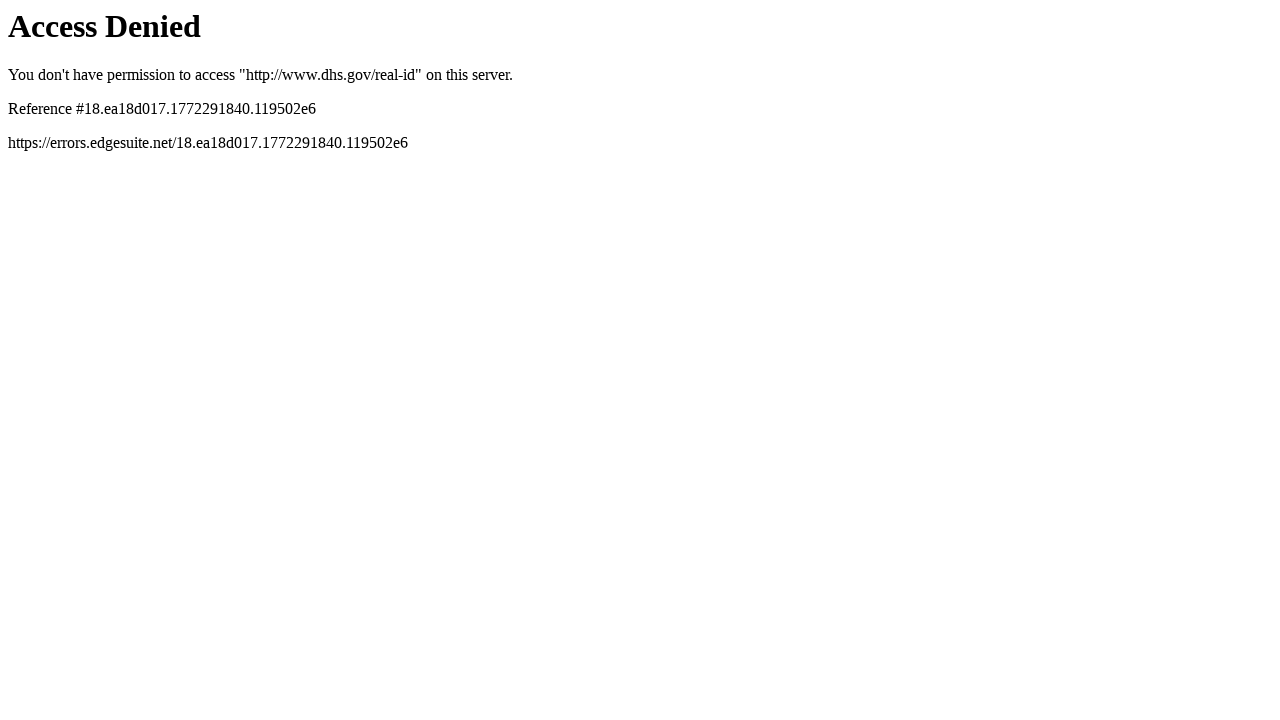